Tests navigation to the "Laundry Washers" submenu from the catalog menu using keyboard navigation.

Starting URL: http://intershop5.skillbox.ru/

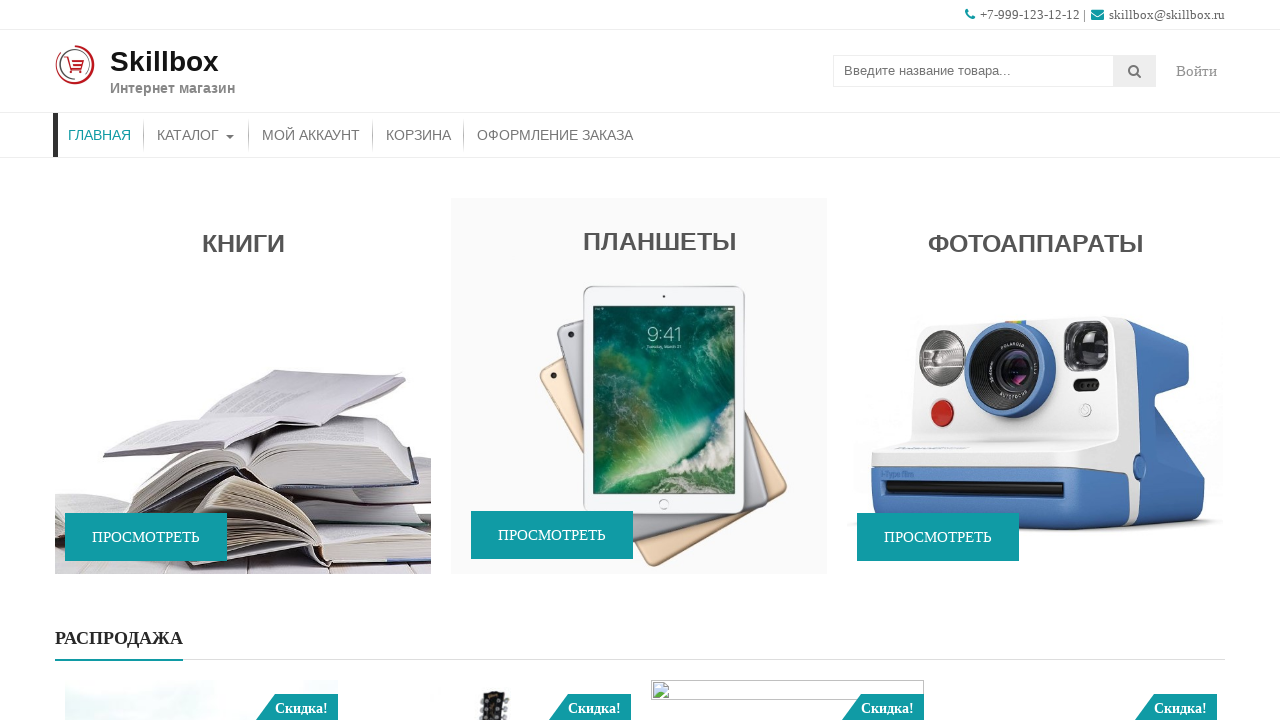

Pressed Tab on Catalog menu to open submenu on //*[contains(@class, 'store-menu')]//*[.='Каталог']
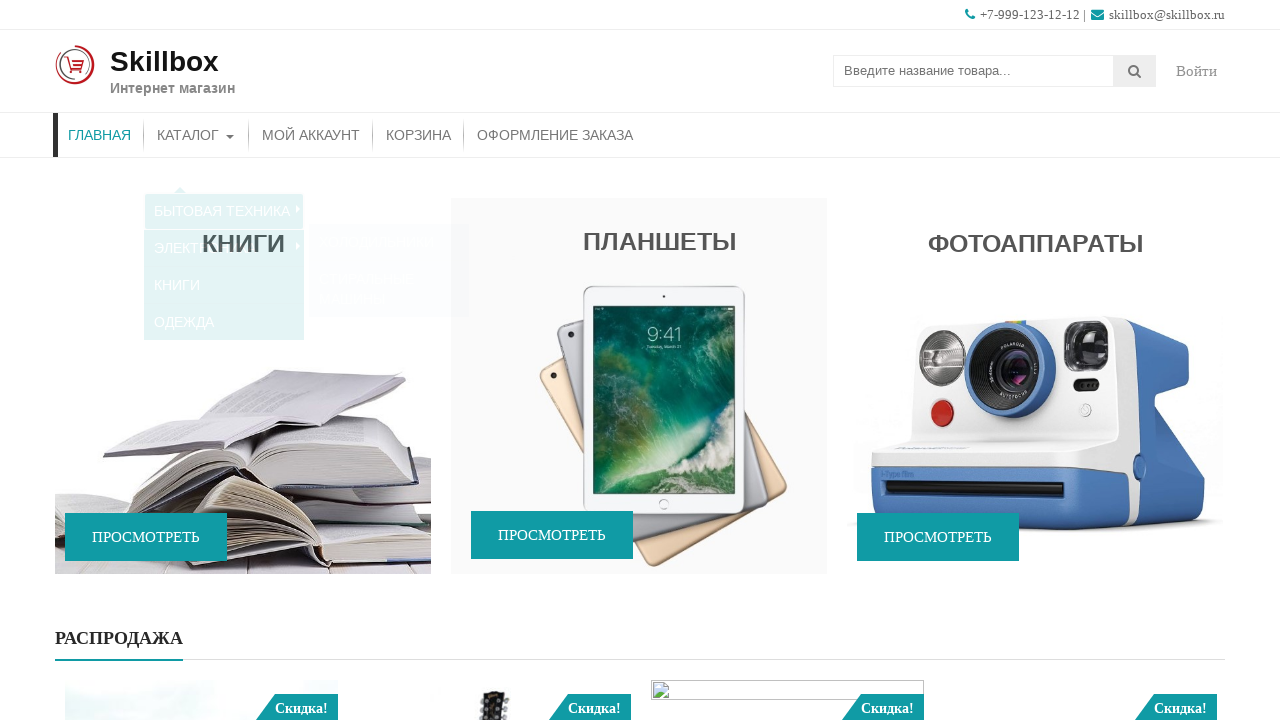

Pressed Tab on Appliances submenu item on //*[contains(@class, 'sub-menu')]//*[.='Бытовая техника']
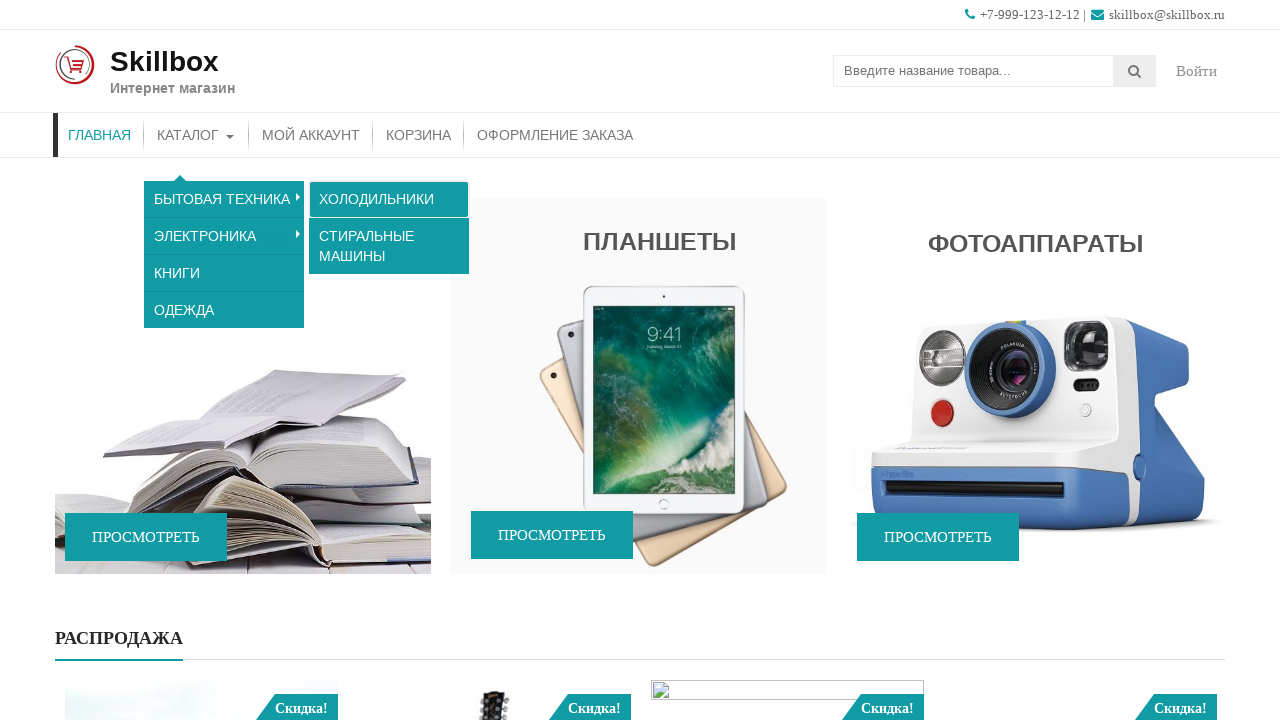

Pressed ArrowDown to navigate from Refrigerators on //*[contains(@class, 'sub-menu')]//a[.='Холодильники']
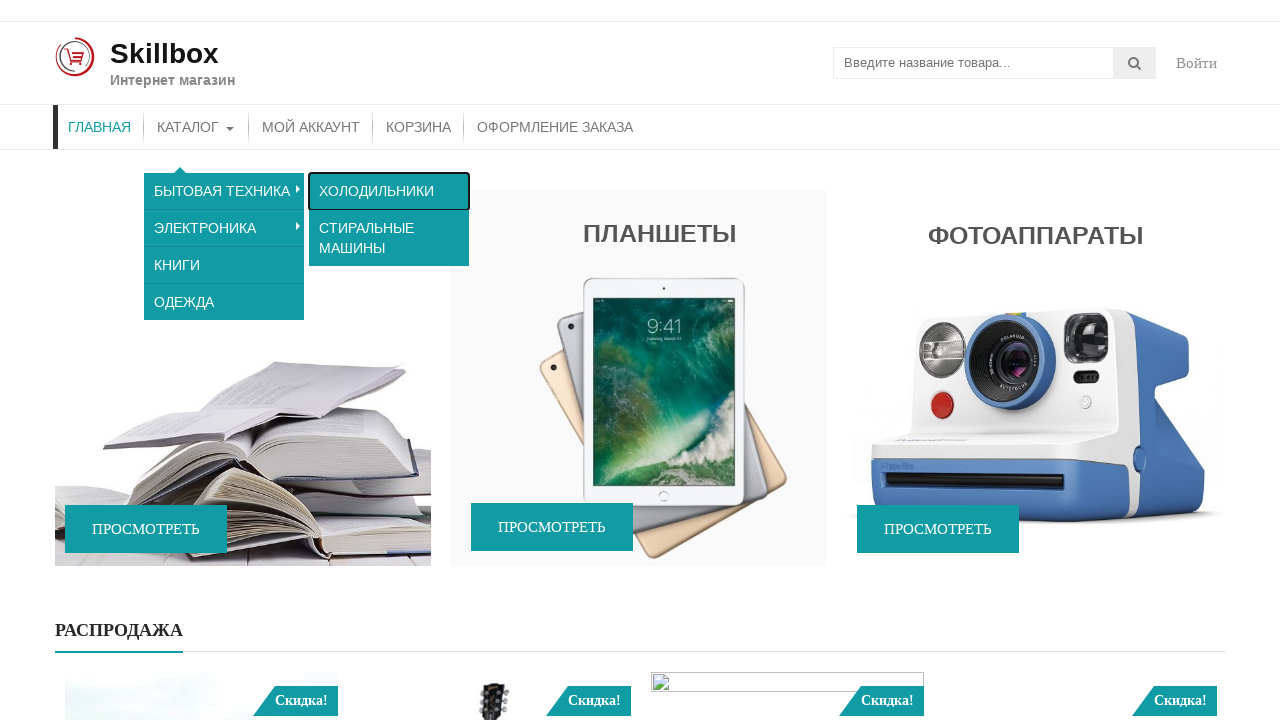

Clicked on Laundry Washers submenu link at (389, 206) on xpath=//*[contains(@class, 'sub-menu')]//a[.='Стиральные машины']
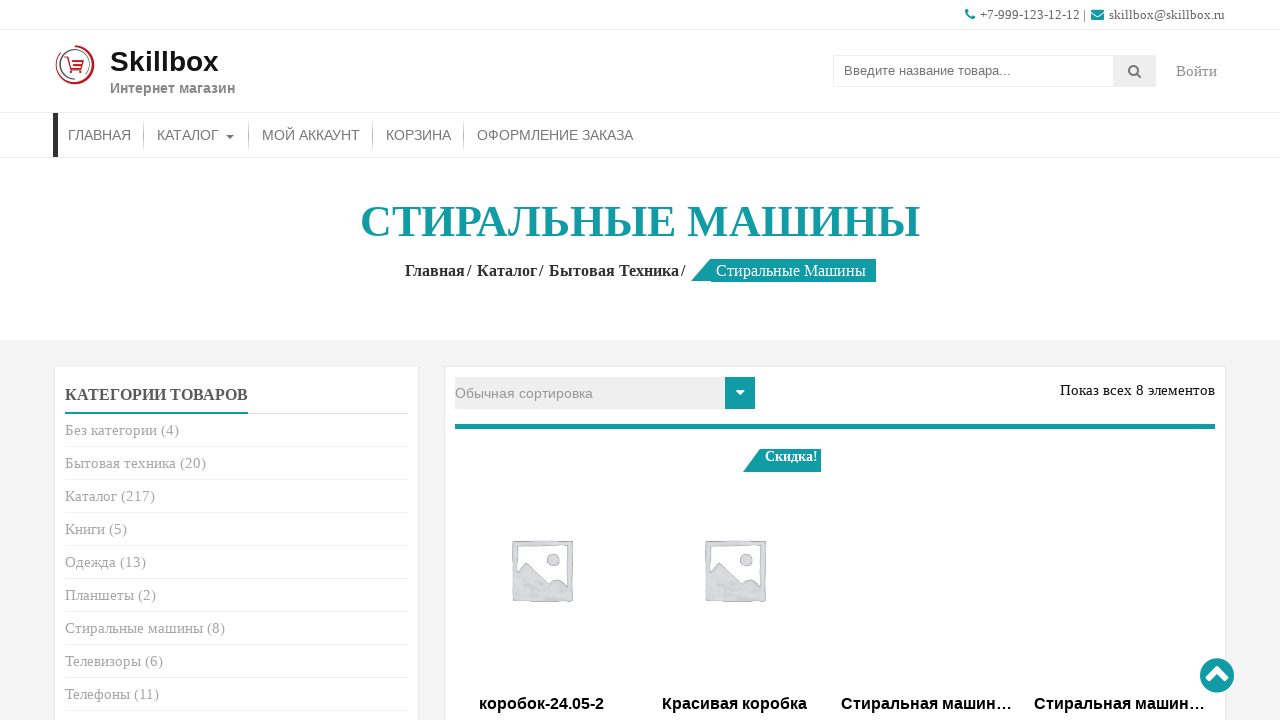

Page title element loaded and verified
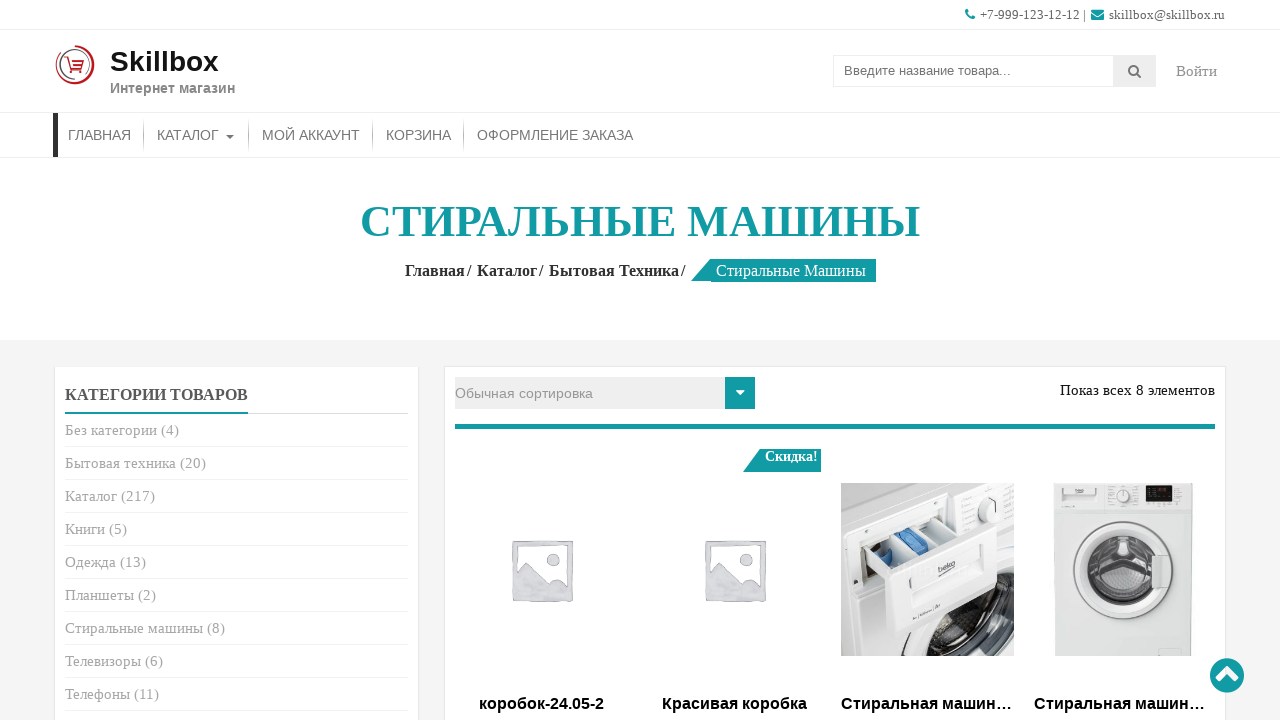

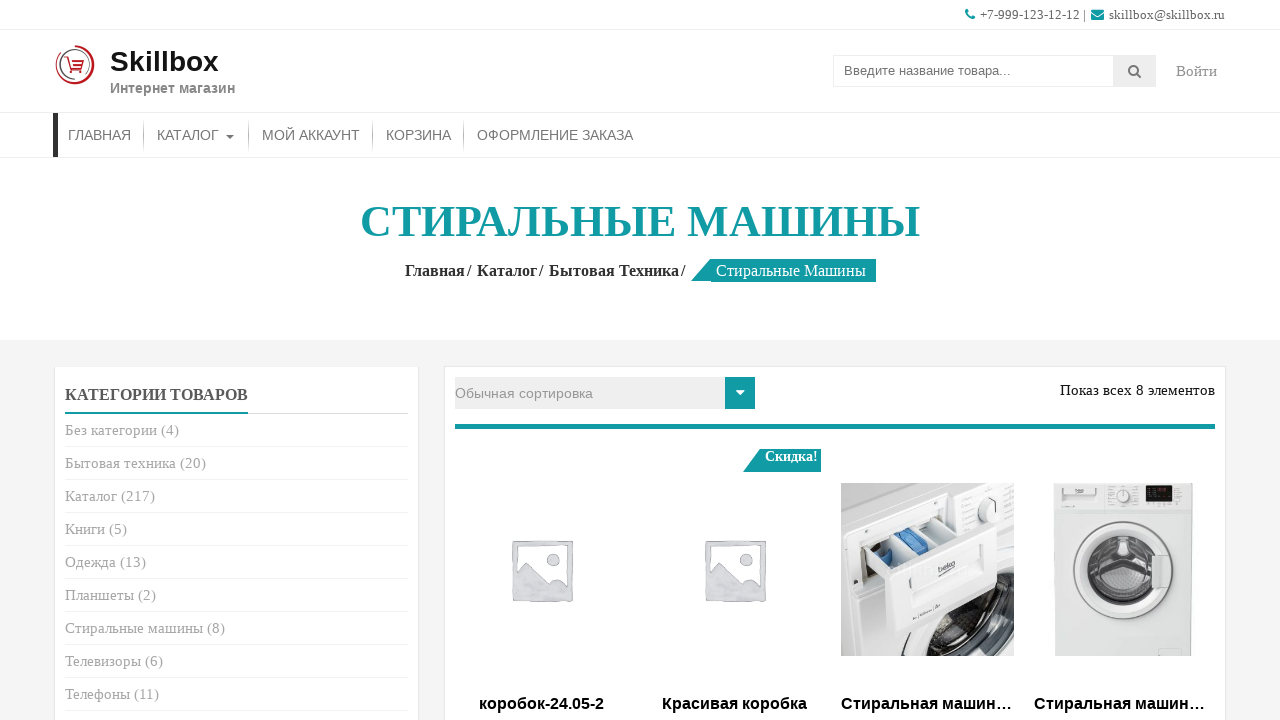